Tests form filling functionality by completing all fields in a demo input form including name, email, password, company, country selection, city, address, and zip code.

Starting URL: https://www.lambdatest.com/selenium-playground/input-form-demo

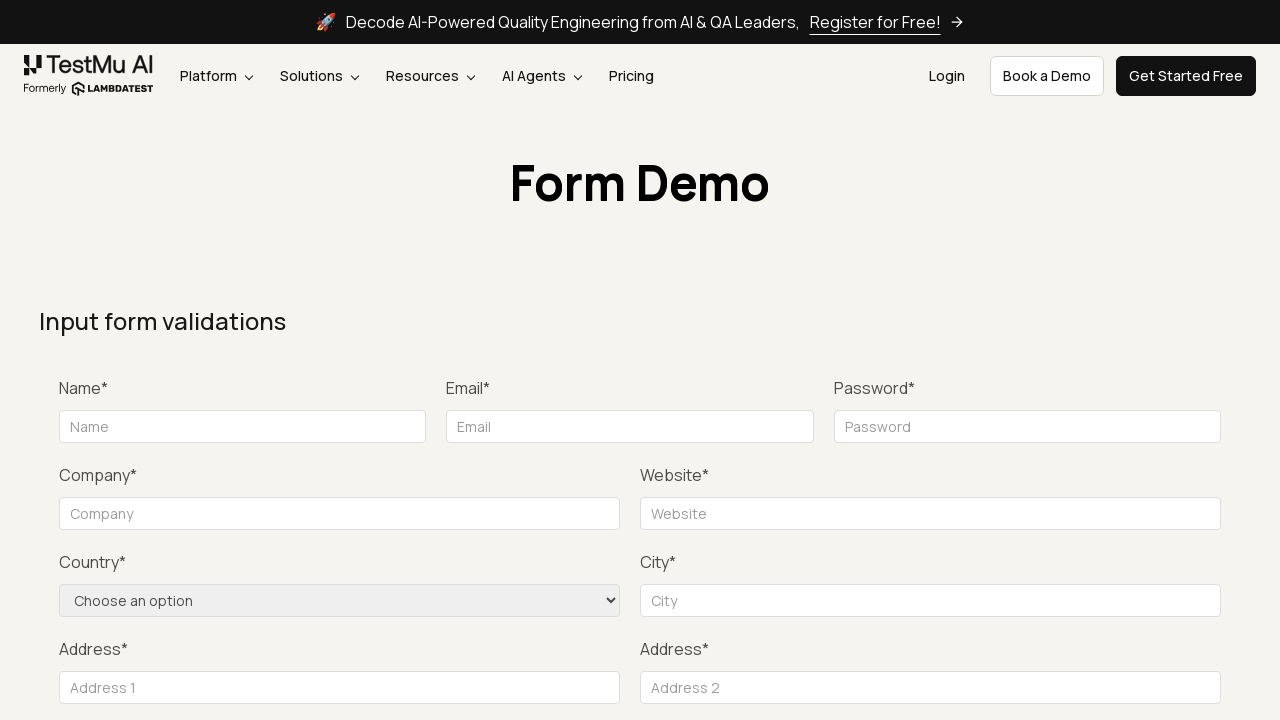

Filled name field with 'TK' on #name
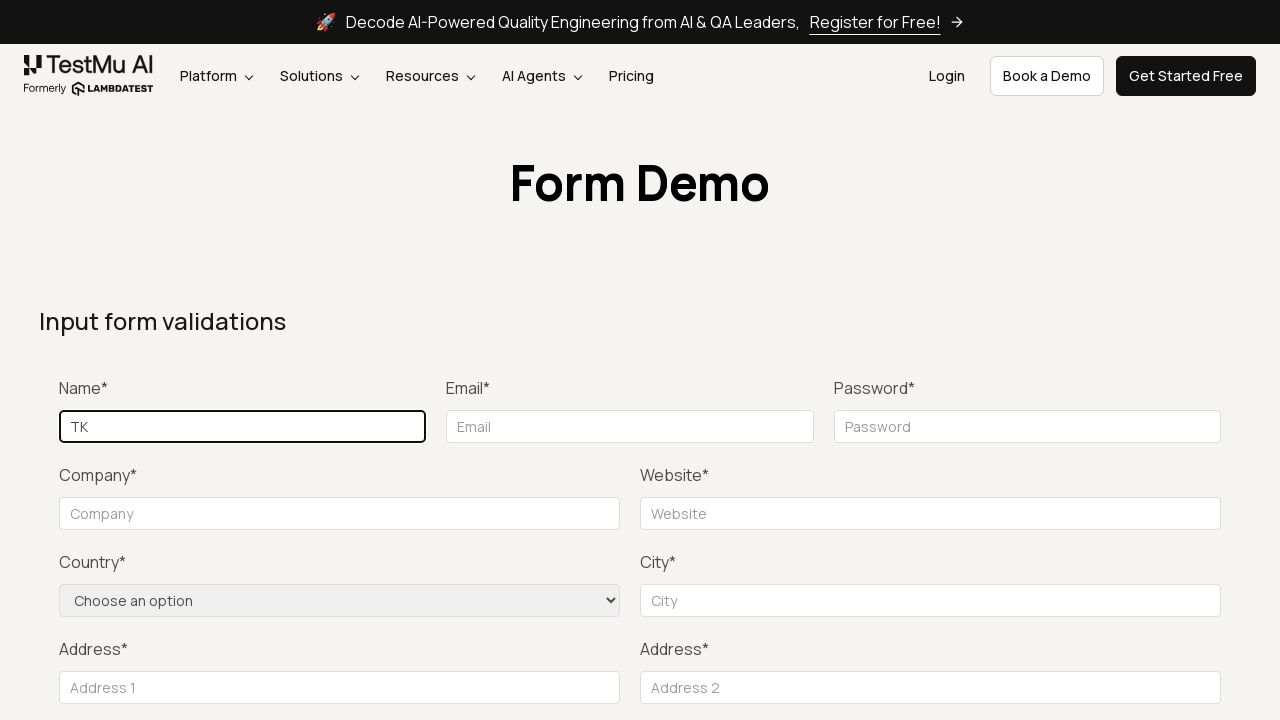

Filled email field with 'tk@yahoo.com' using sequential typing
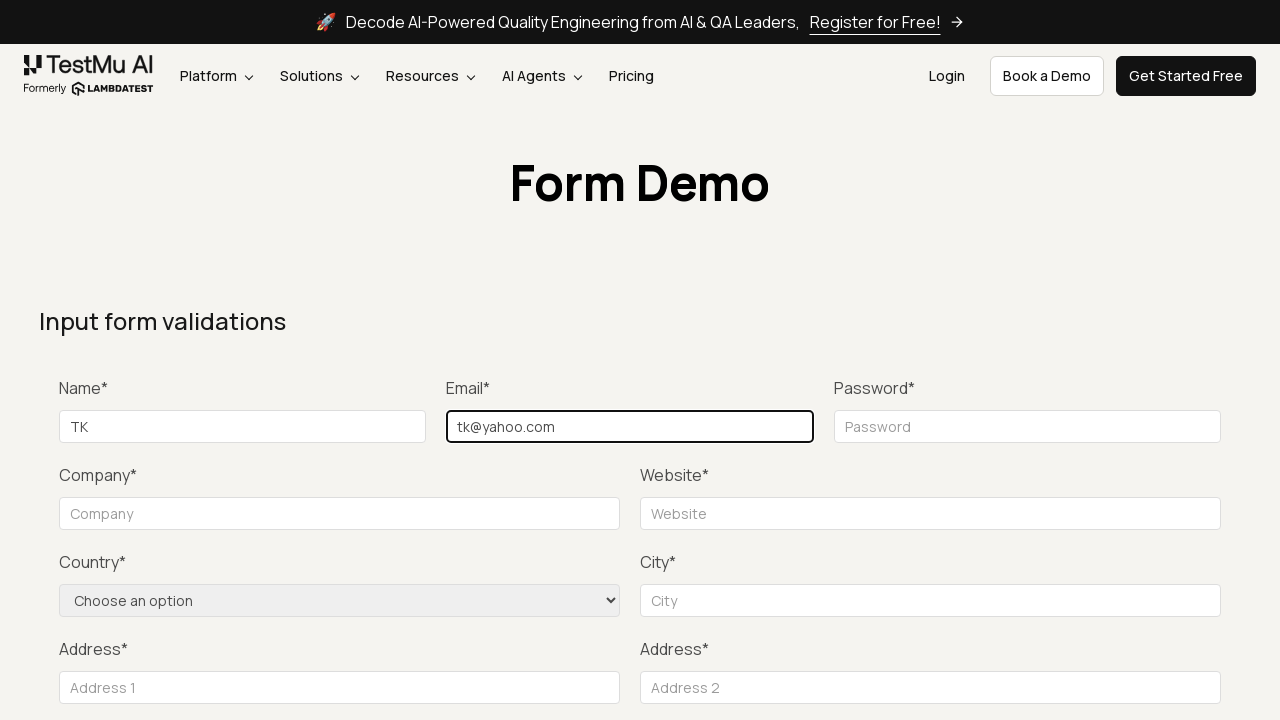

Filled password field with 'test1234' on input[placeholder="Password"]
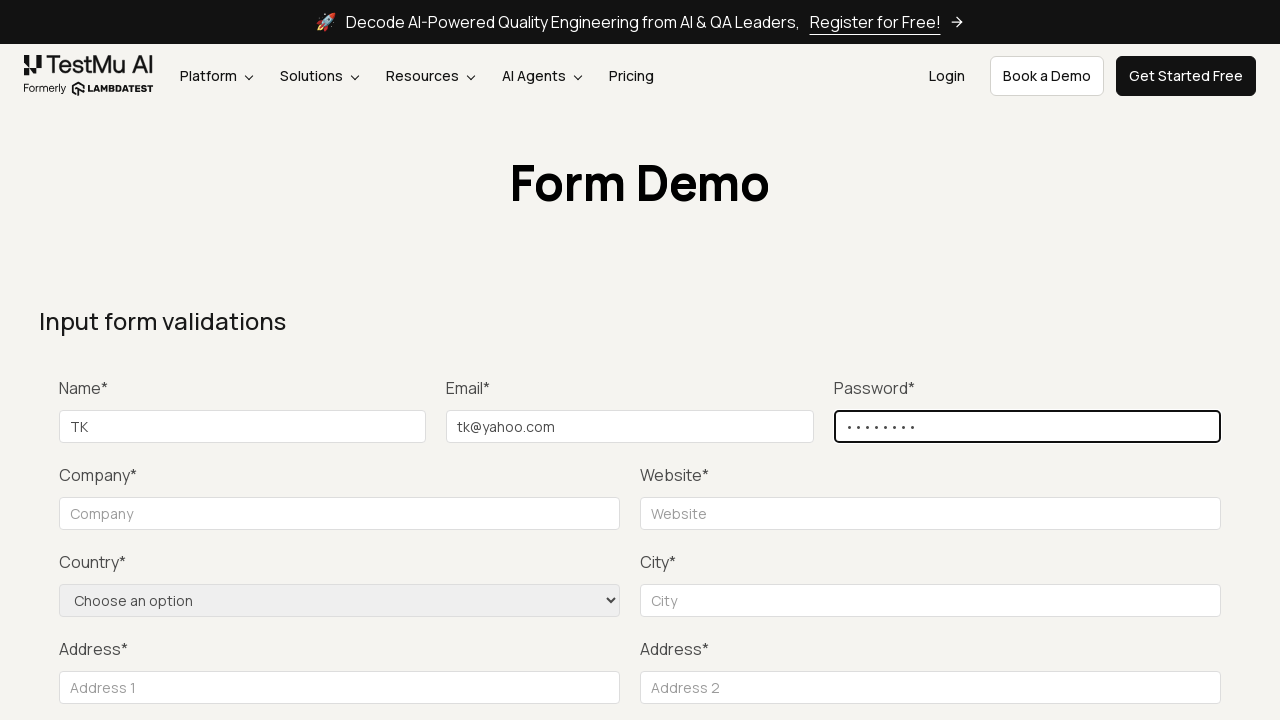

Filled company field with 'LLC Happy' on [for="companyname"] ~ input[placeholder="Company"]
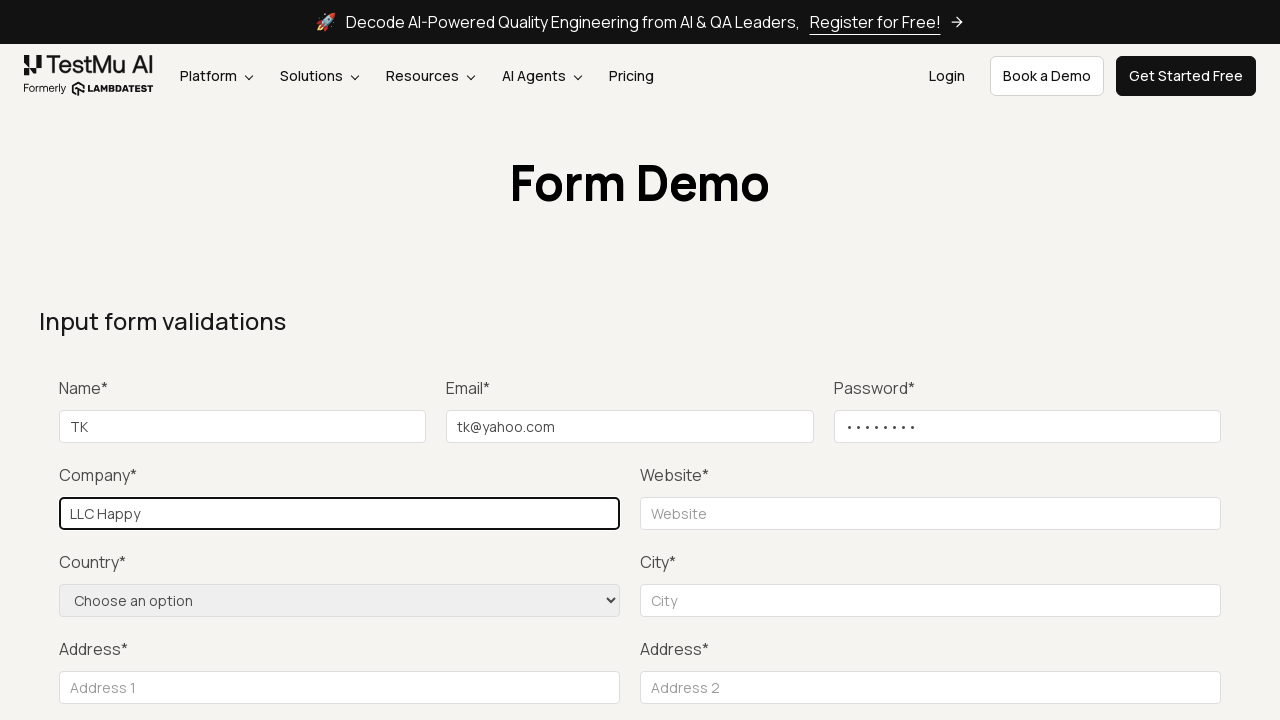

Selected 'United States' from country dropdown on select[name="country"]
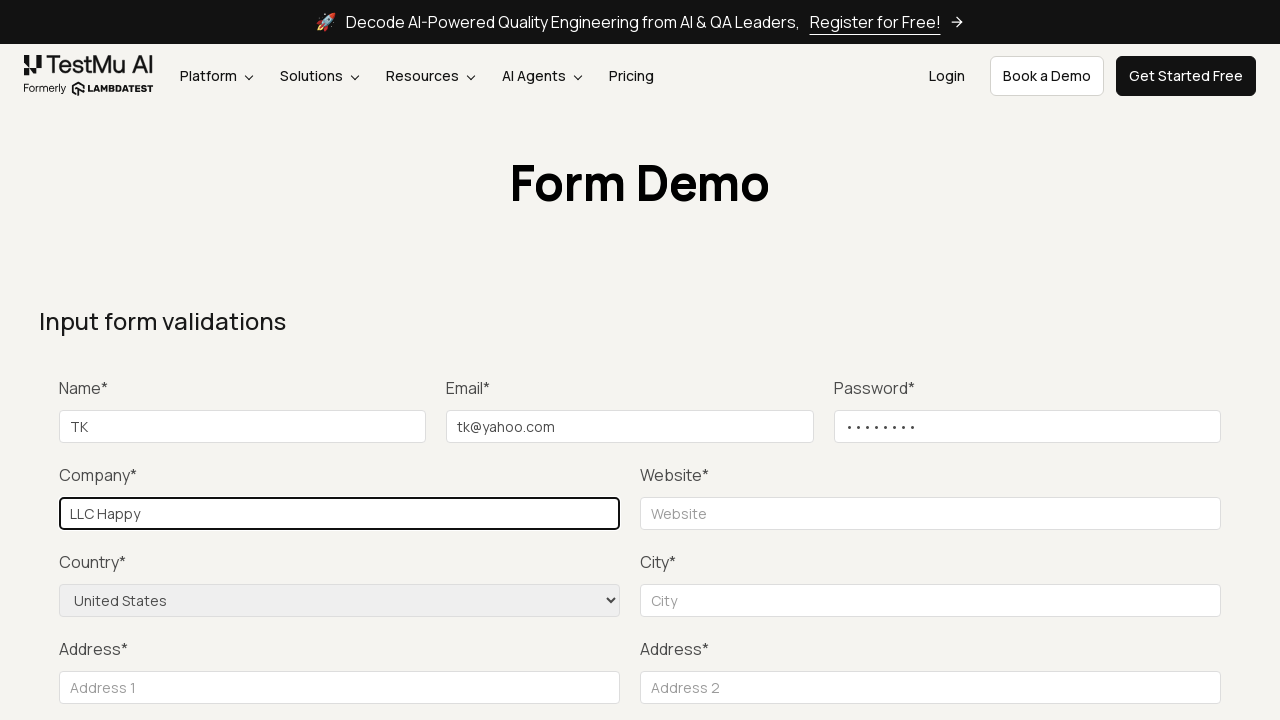

Filled city field with 'Charlotte' on label:has-text("City*") ~ input#inputCity
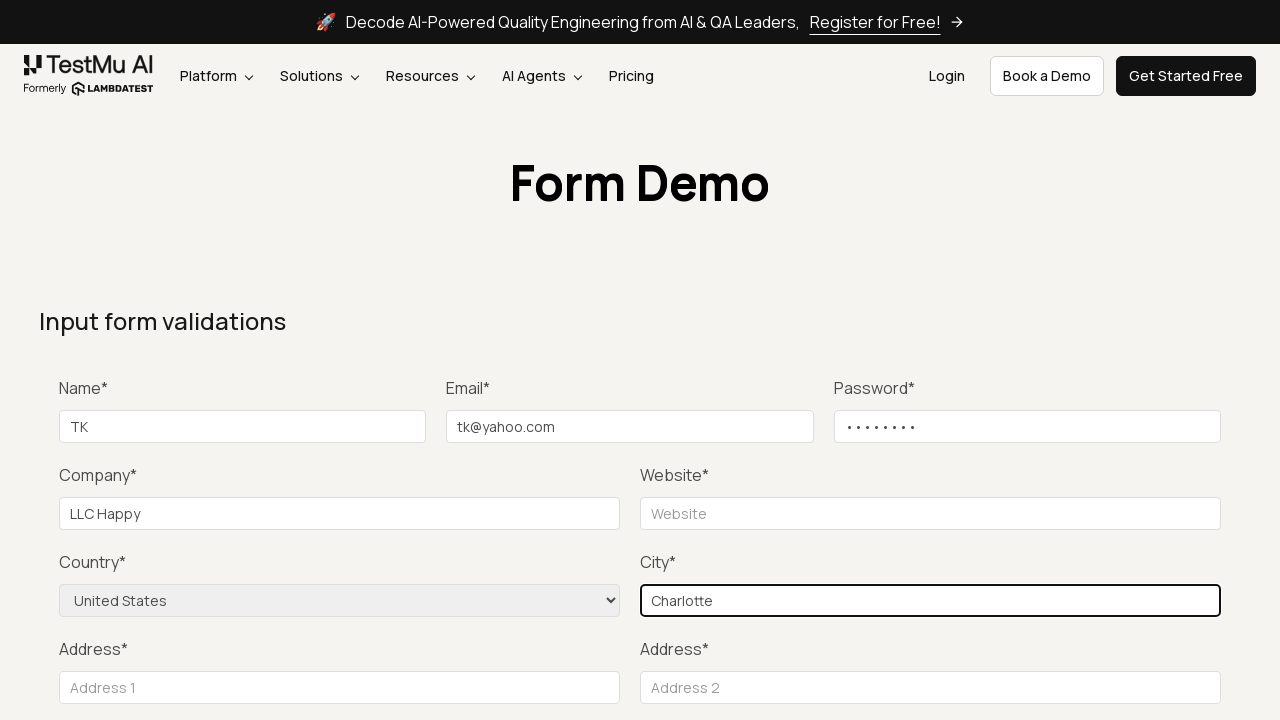

Filled address field with '777 charlotte str' on internal:attr=[placeholder="Address 1"i]
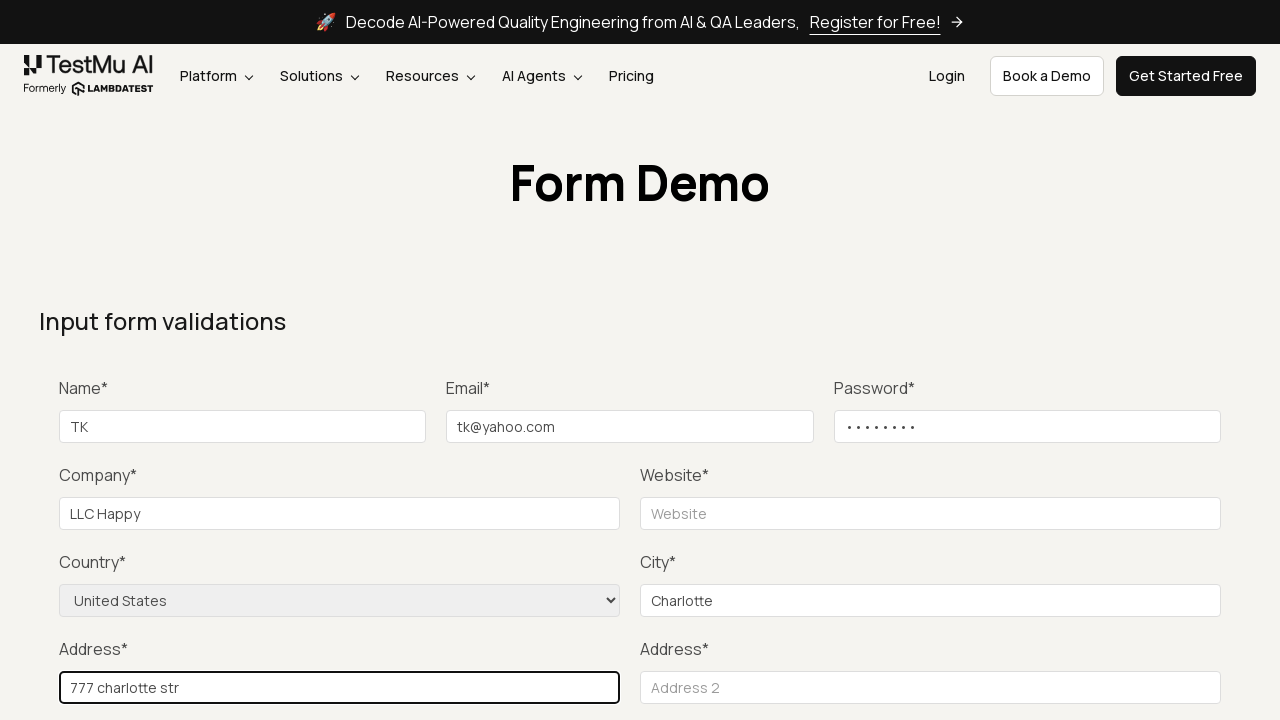

Filled zip code field with '28277' on internal:role=textbox[name="Zip code"i]
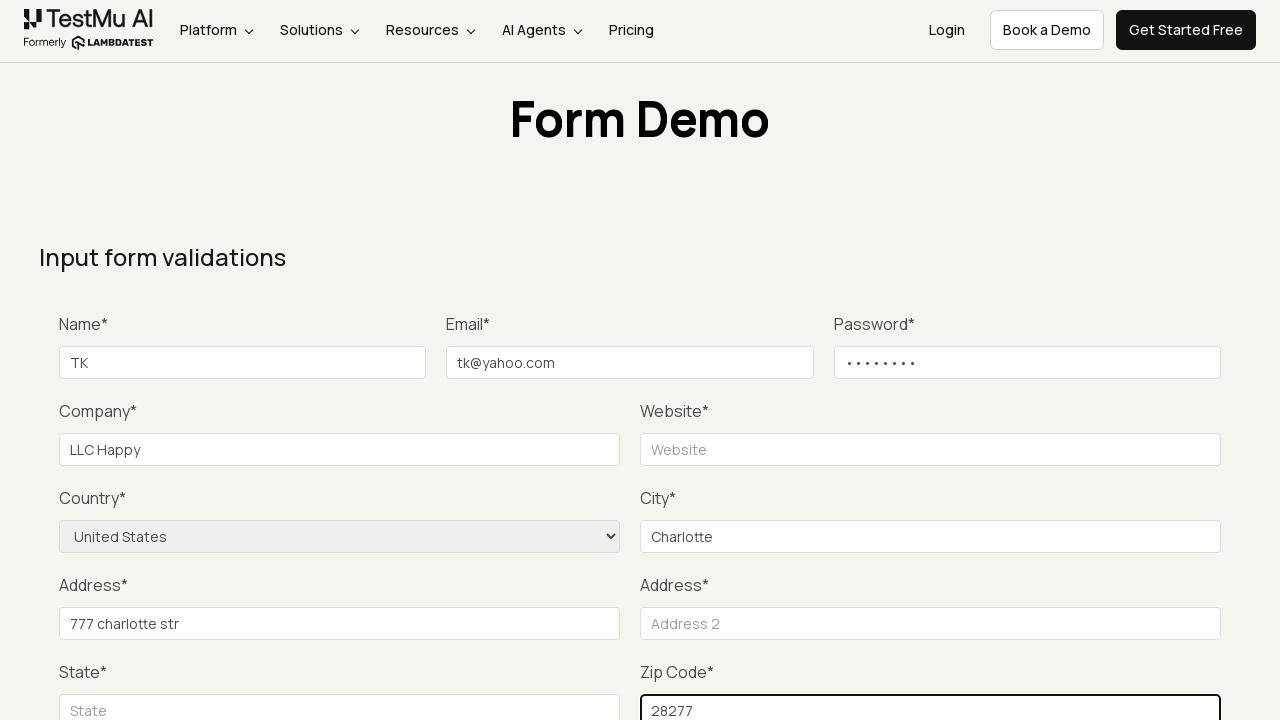

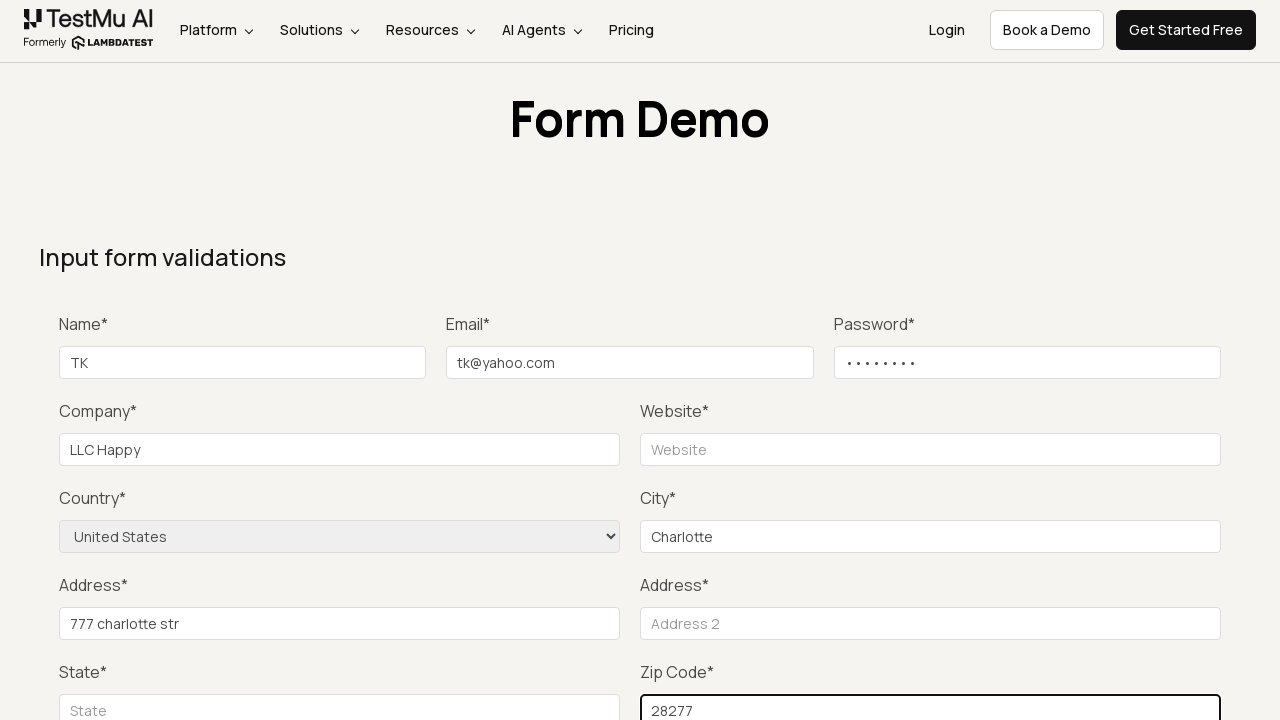